Tests drag and drop functionality by dragging a draggable element onto a droppable target within an iframe

Starting URL: https://jqueryui.com/droppable/

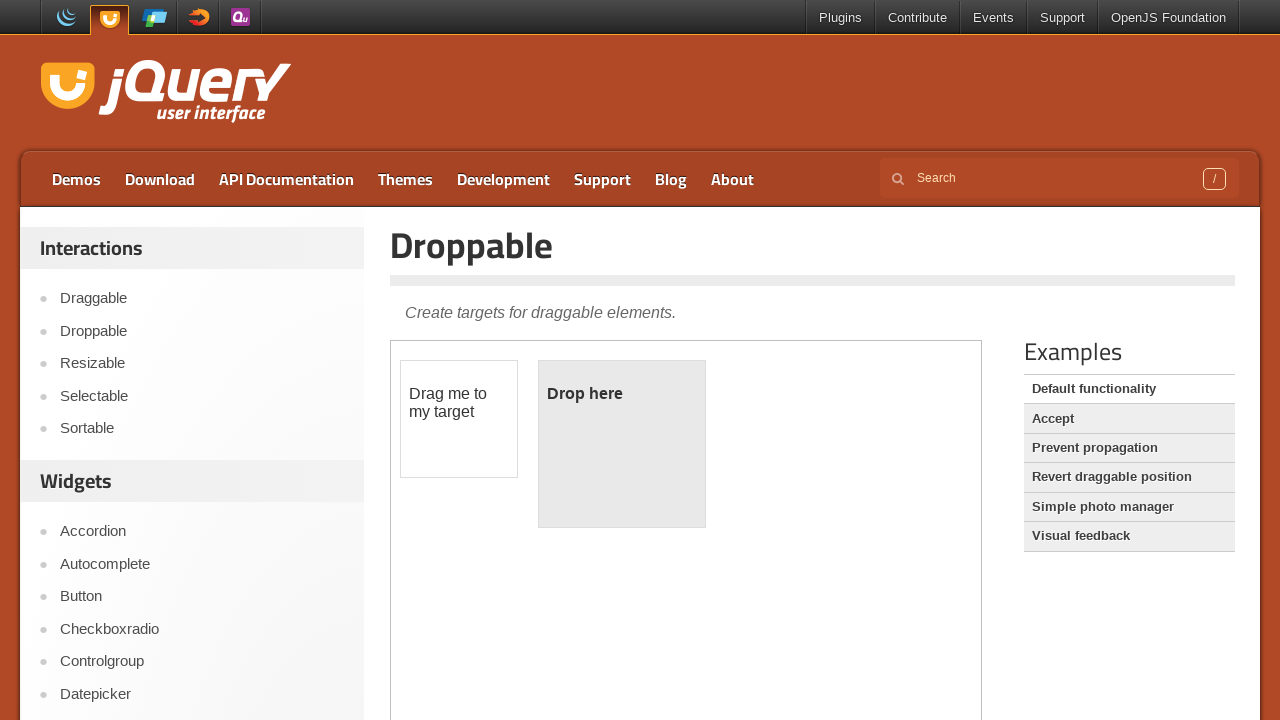

Located and switched to iframe containing drag and drop demo
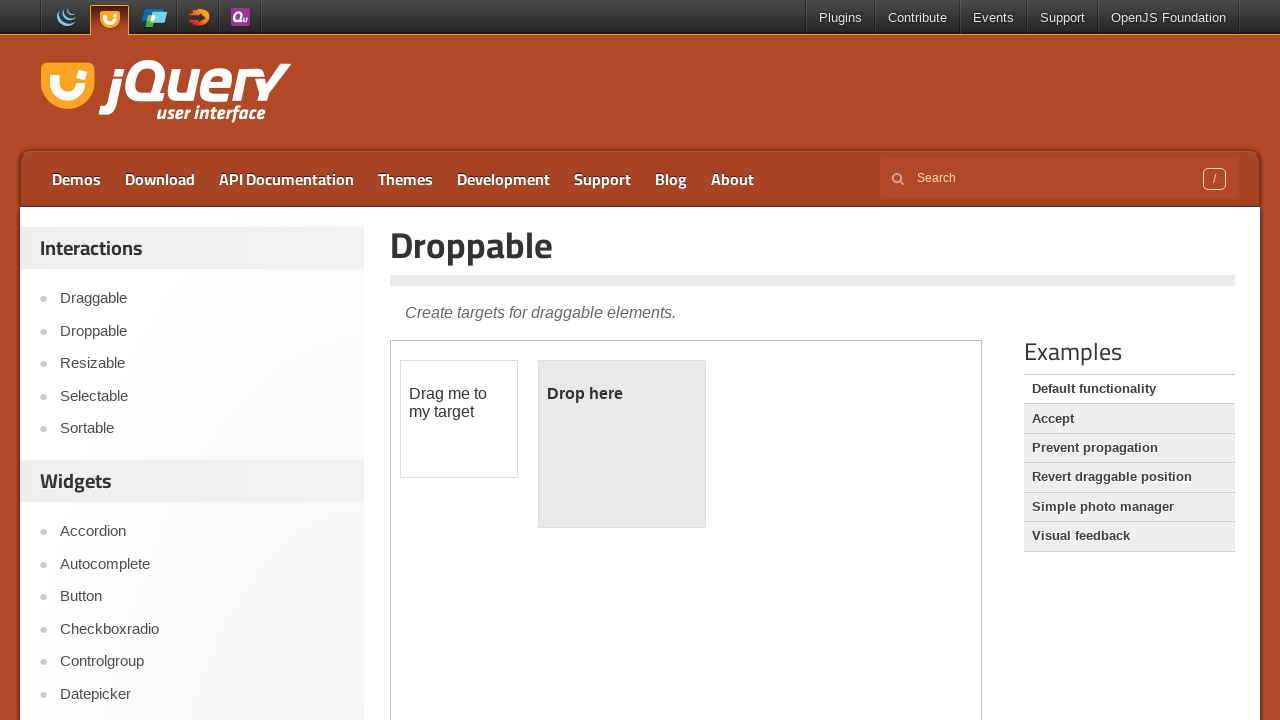

Located draggable element with id 'draggable'
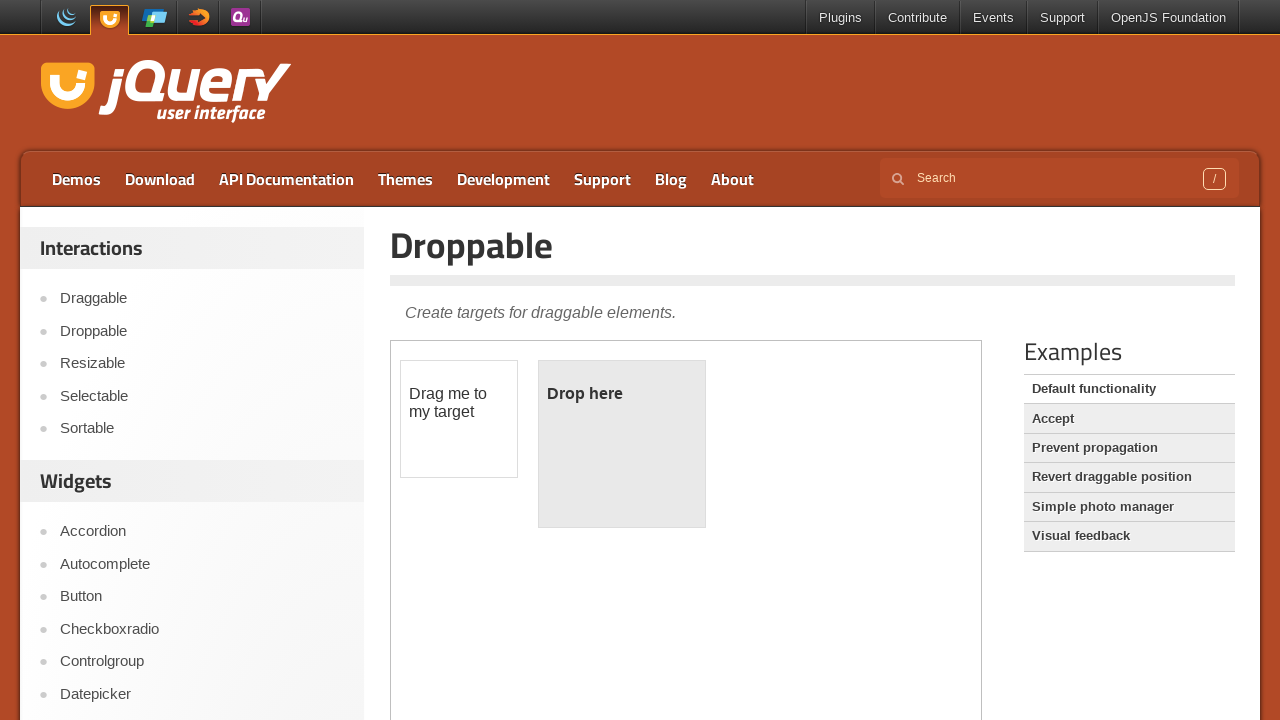

Located droppable target element with id 'droppable'
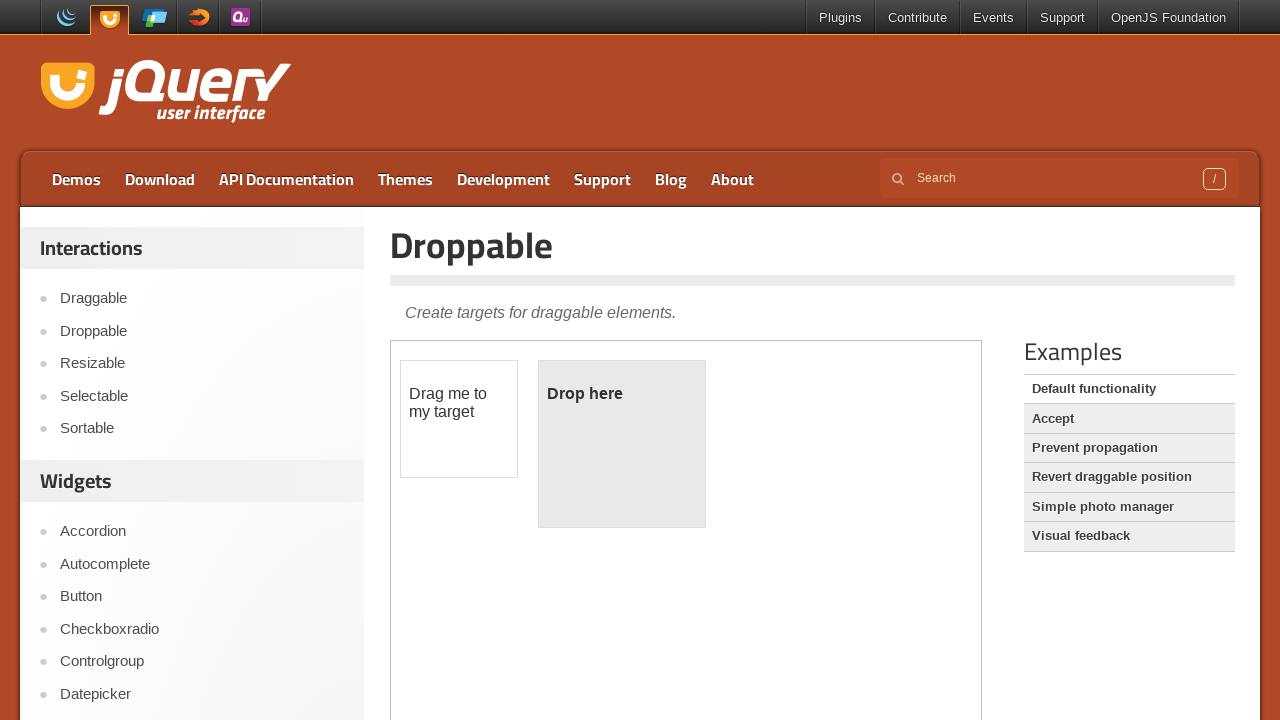

Successfully dragged draggable element onto droppable target at (622, 444)
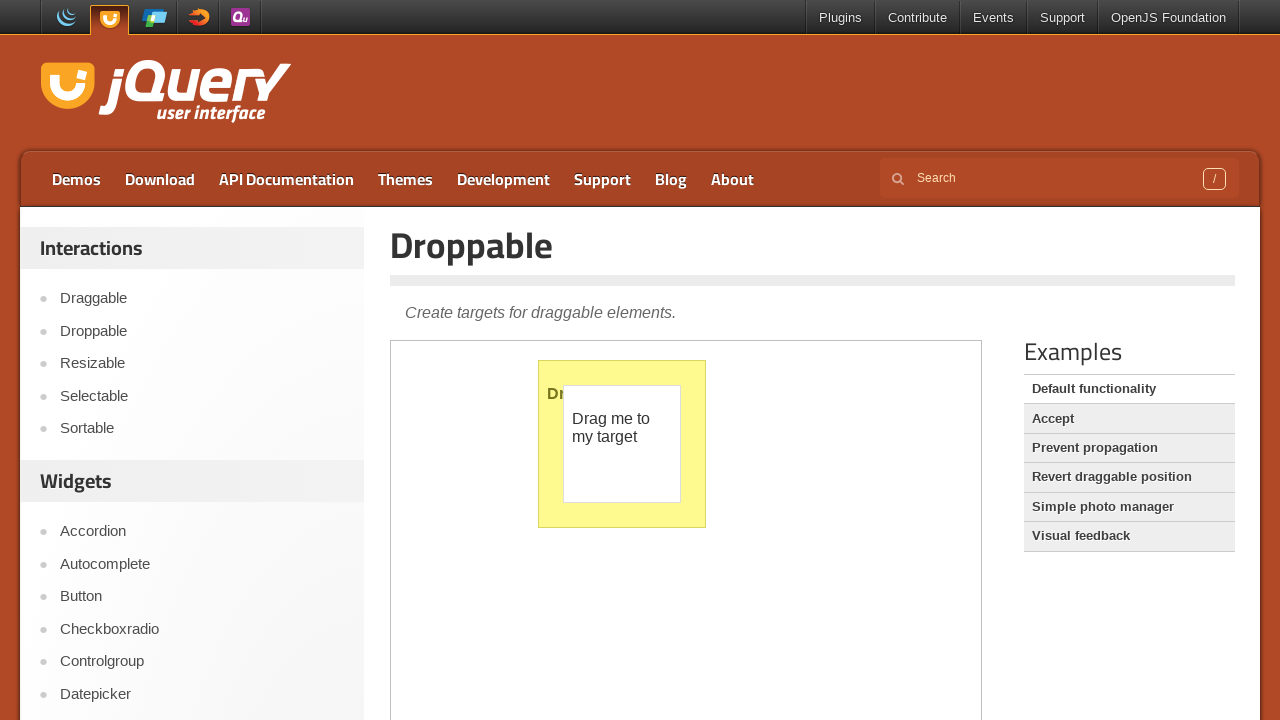

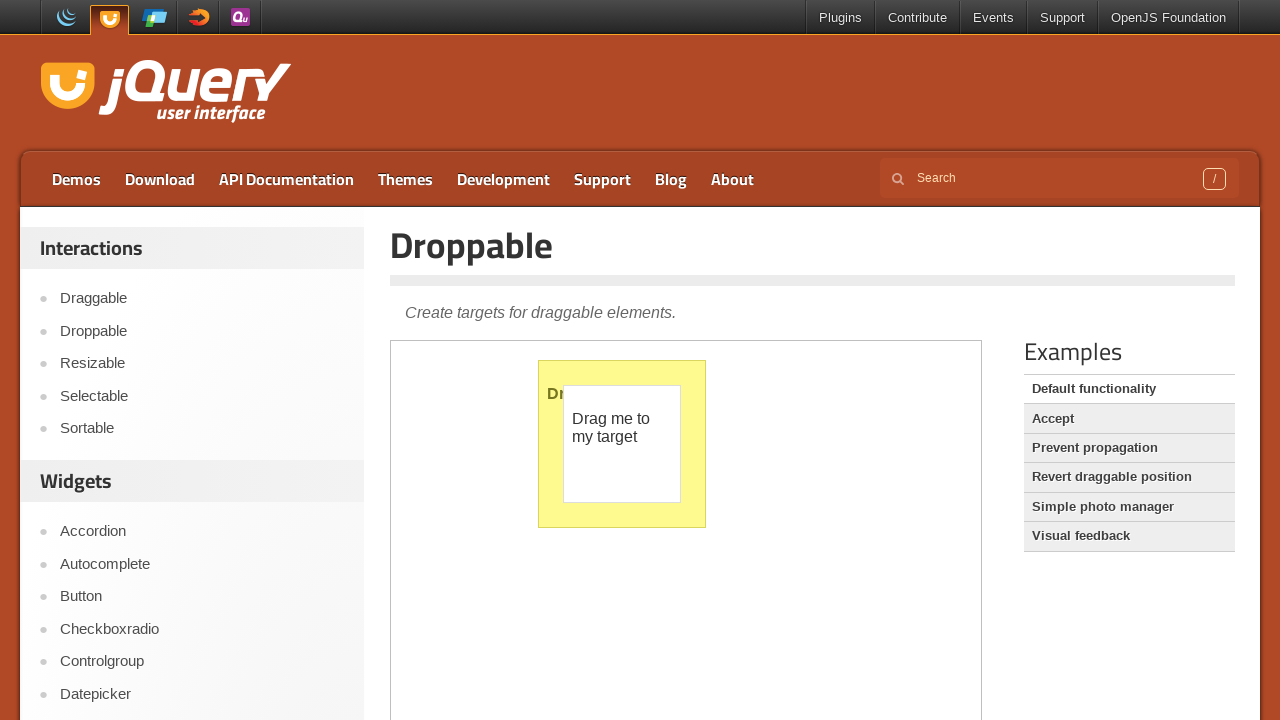